Opens the OrangeHRM demo application homepage and waits for the page to load with the window maximized.

Starting URL: https://opensource-demo.orangehrmlive.com/

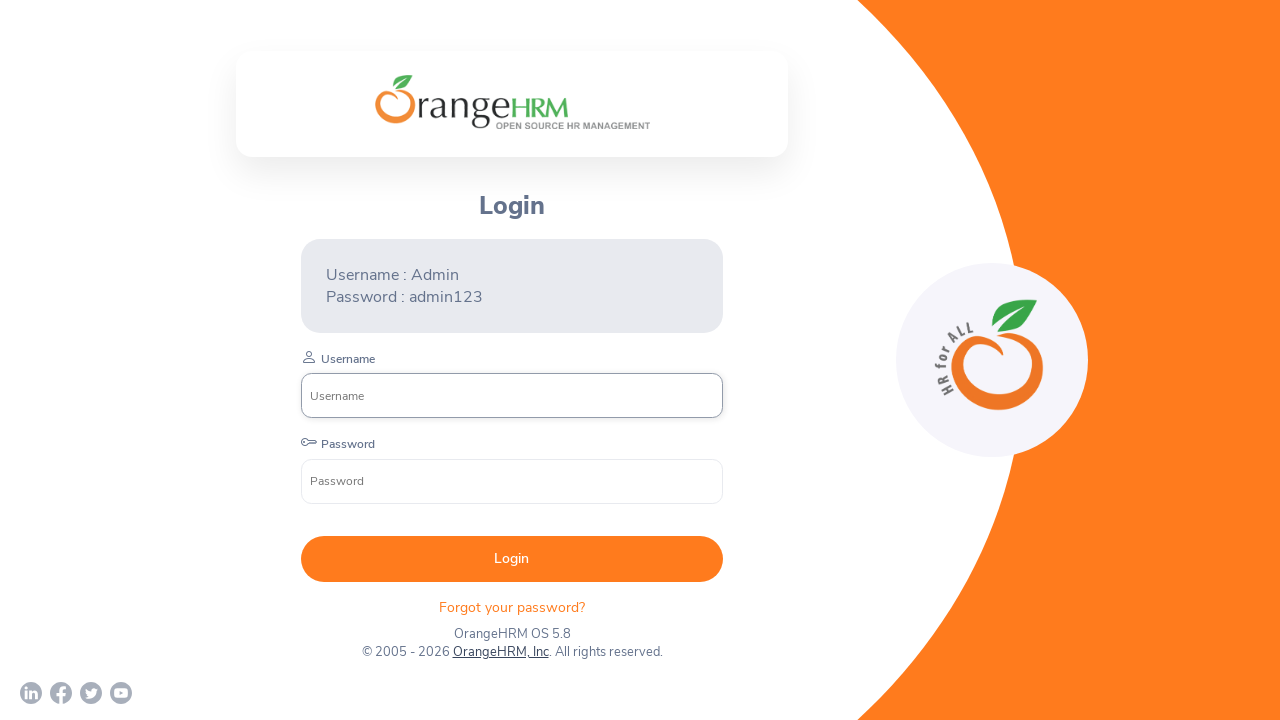

Waited for page to reach networkidle state
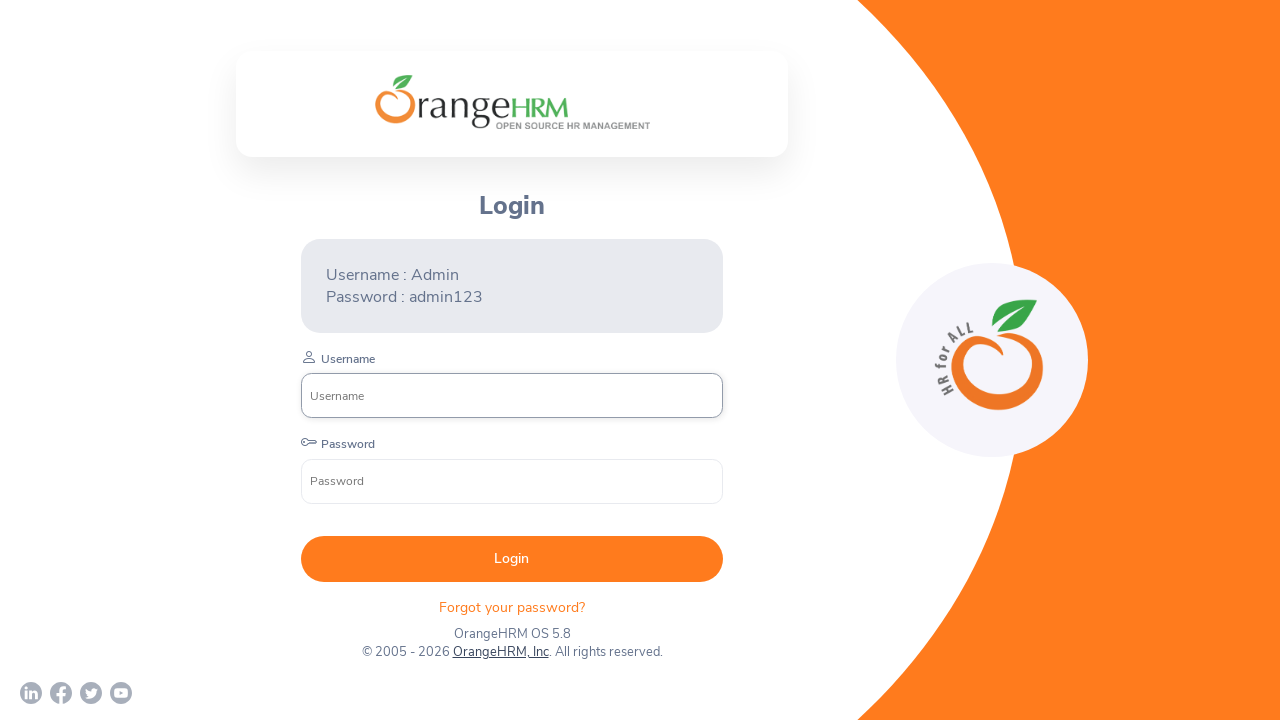

Login container element loaded and visible
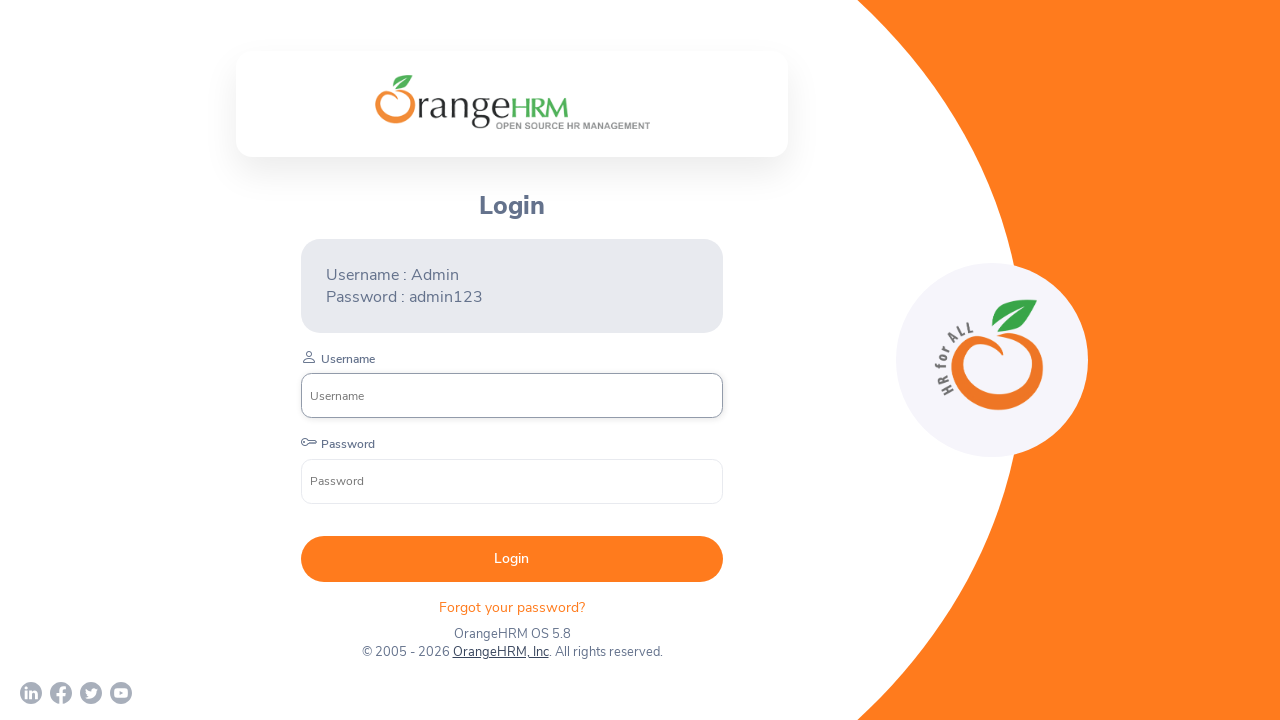

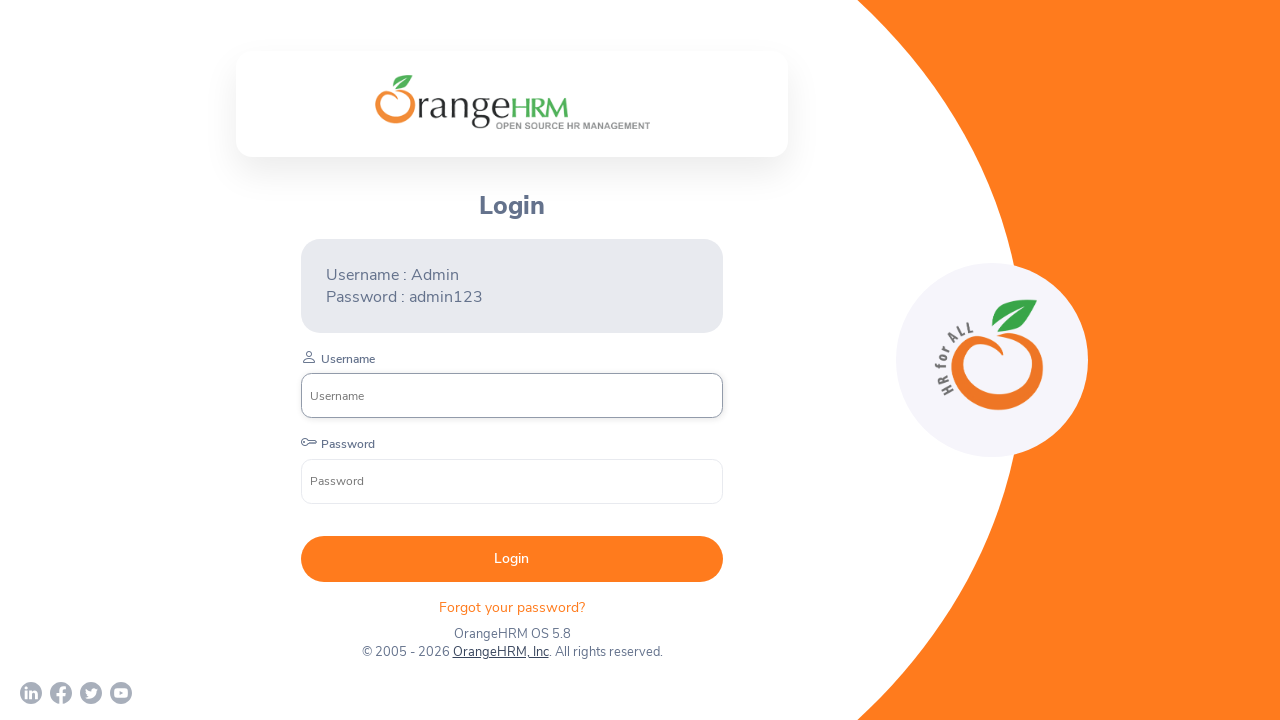